Automates the OPAL 2 calculator by selecting film materials, changing substrate type, and entering thickness values for optical calculations

Starting URL: https://www2.pvlighthouse.com.au/calculators/opal%202/opal%202.aspx

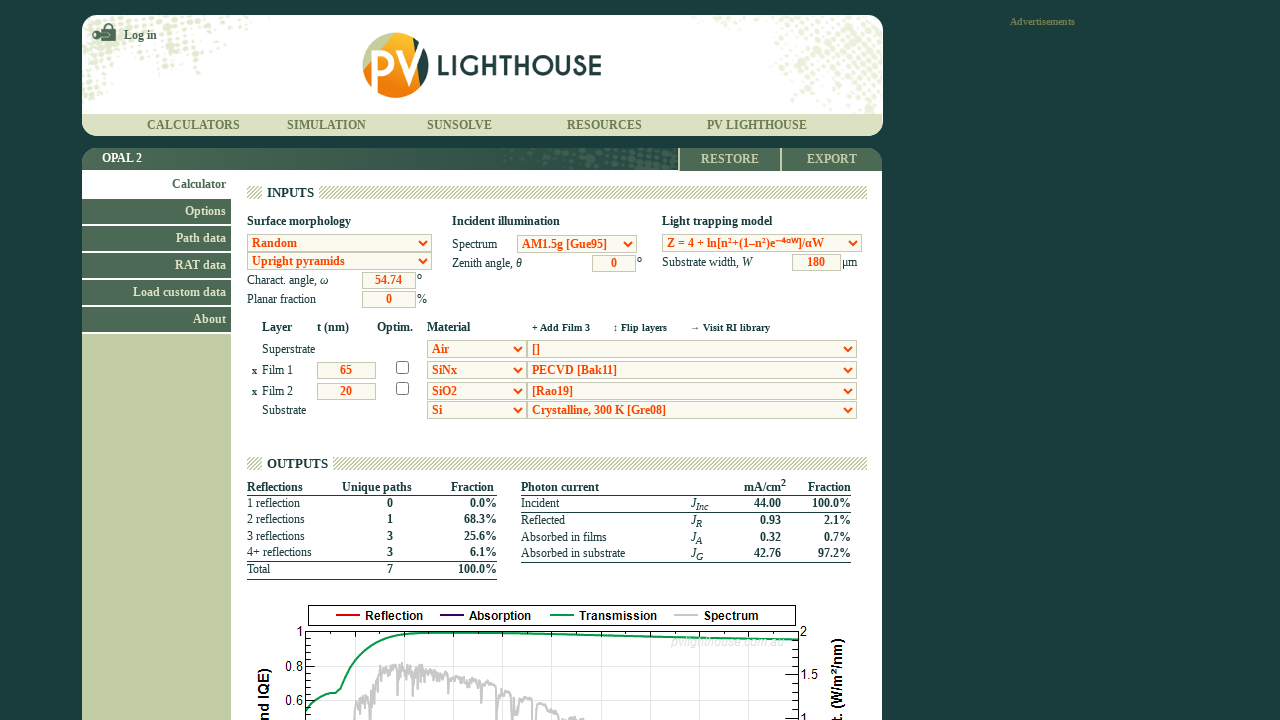

Waited 5 seconds for OPAL 2 calculator page to load
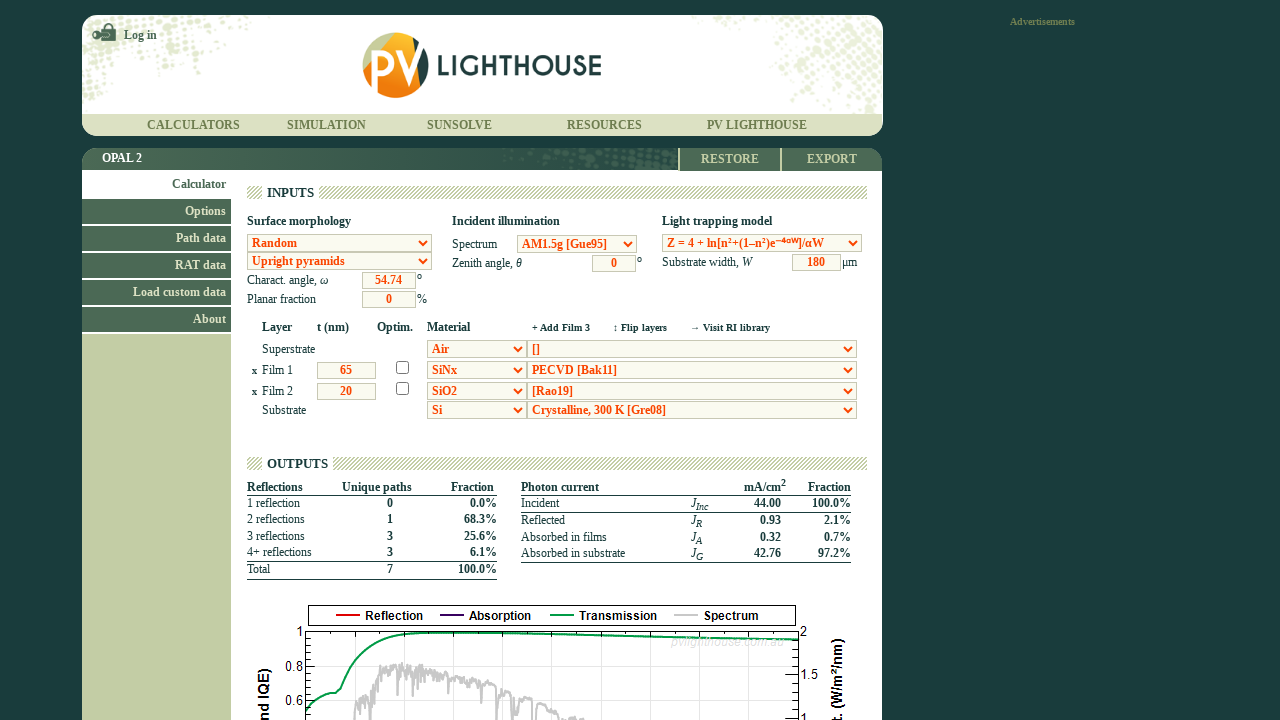

Selected 'Perovskite' as substrate material on #TabContainer1_TabPanelCalculator_SubstrateMaterial
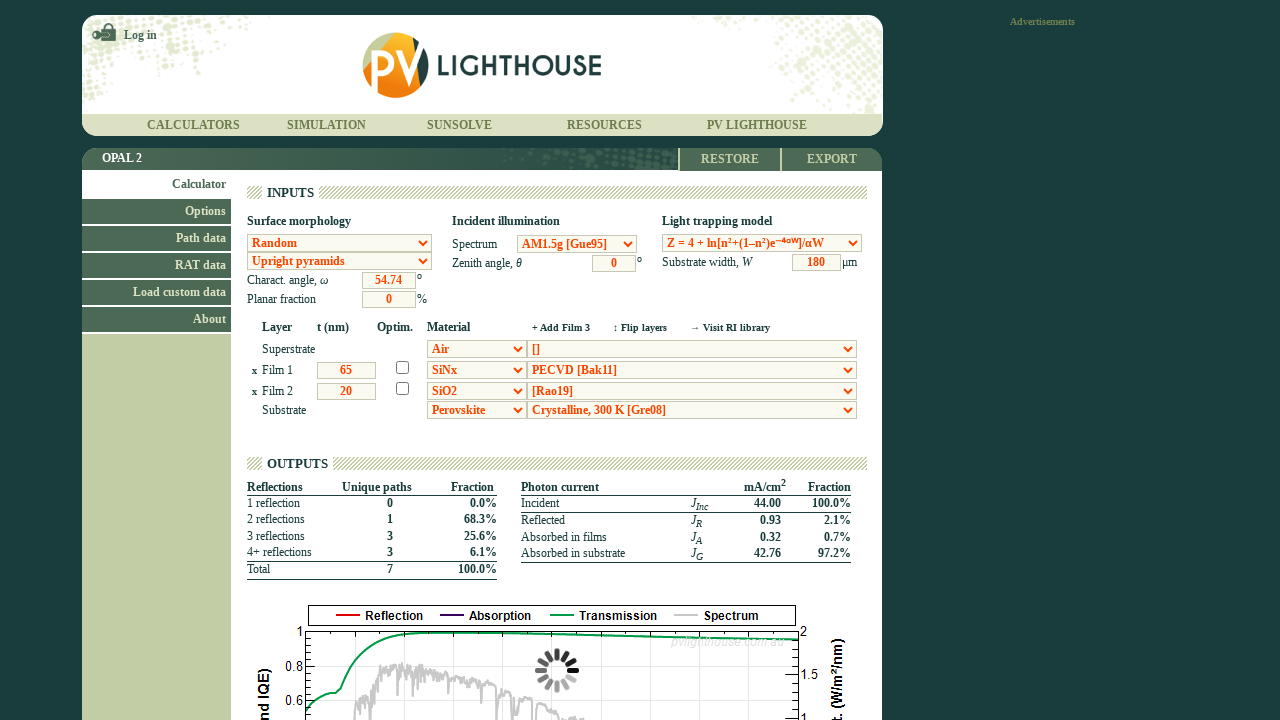

Waited 5 seconds after substrate selection
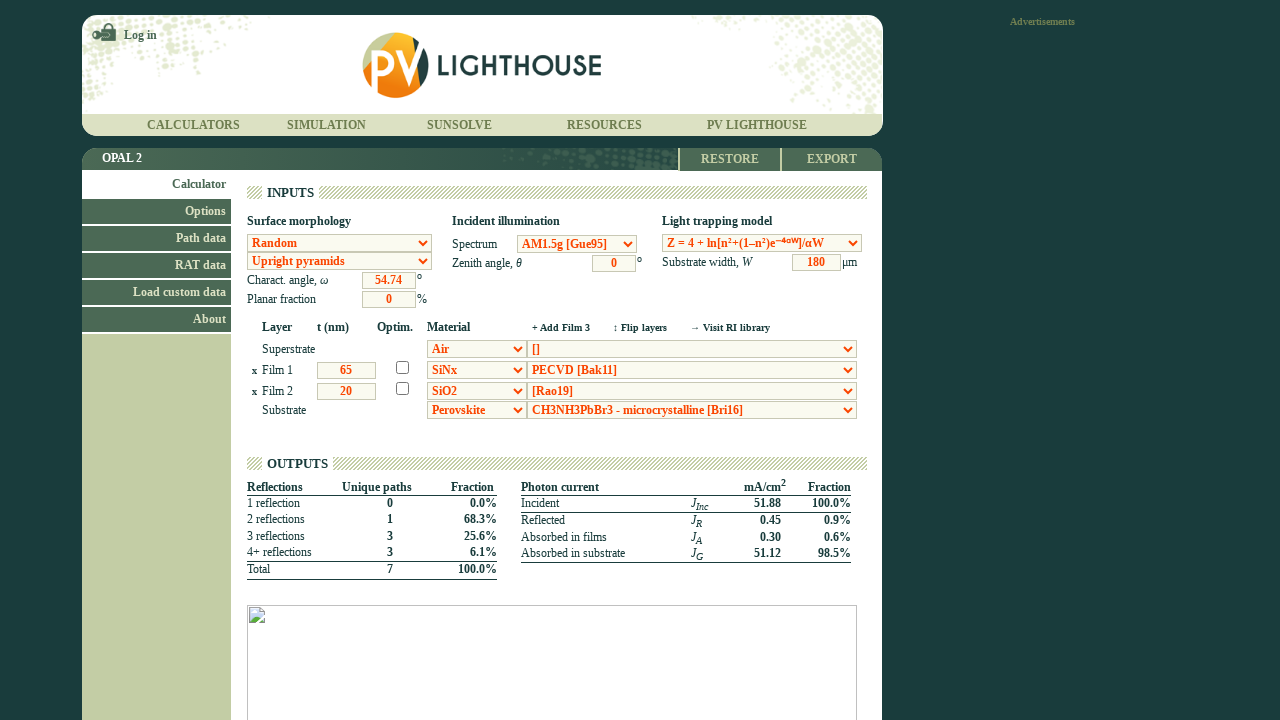

Selected 'CH3NH3PbI3 - nanocrystalline [Lop15]' as substrate specifics on #TabContainer1_TabPanelCalculator_SubstrateSpecifics
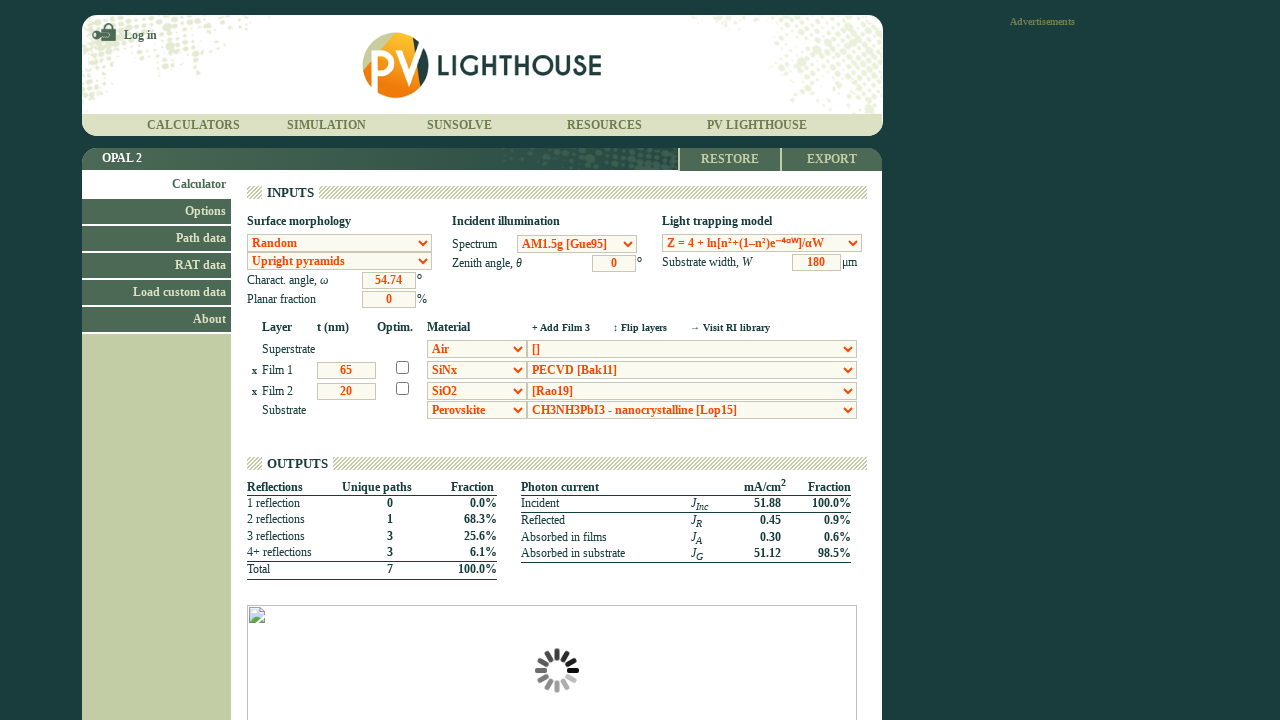

Waited 5 seconds after substrate specifics selection
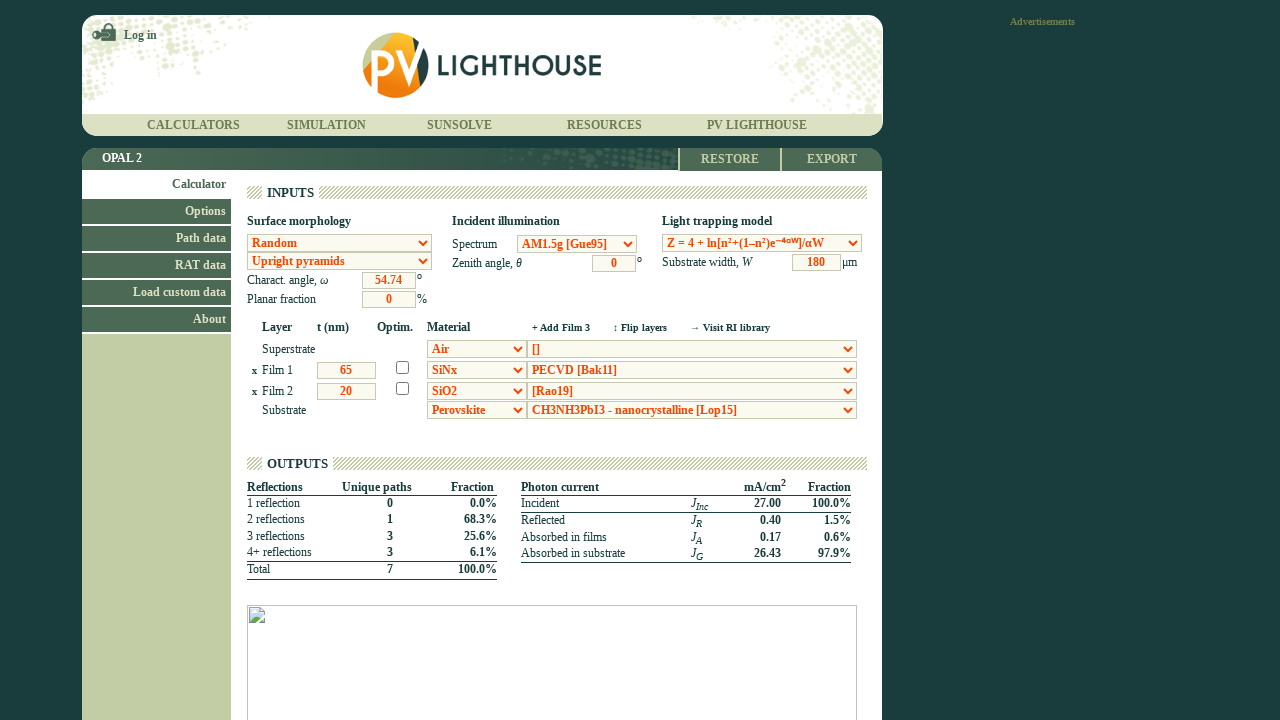

Selected 'ITO' for Film 1 material on #TabContainer1_TabPanelCalculator_ddlFilmMaterial1
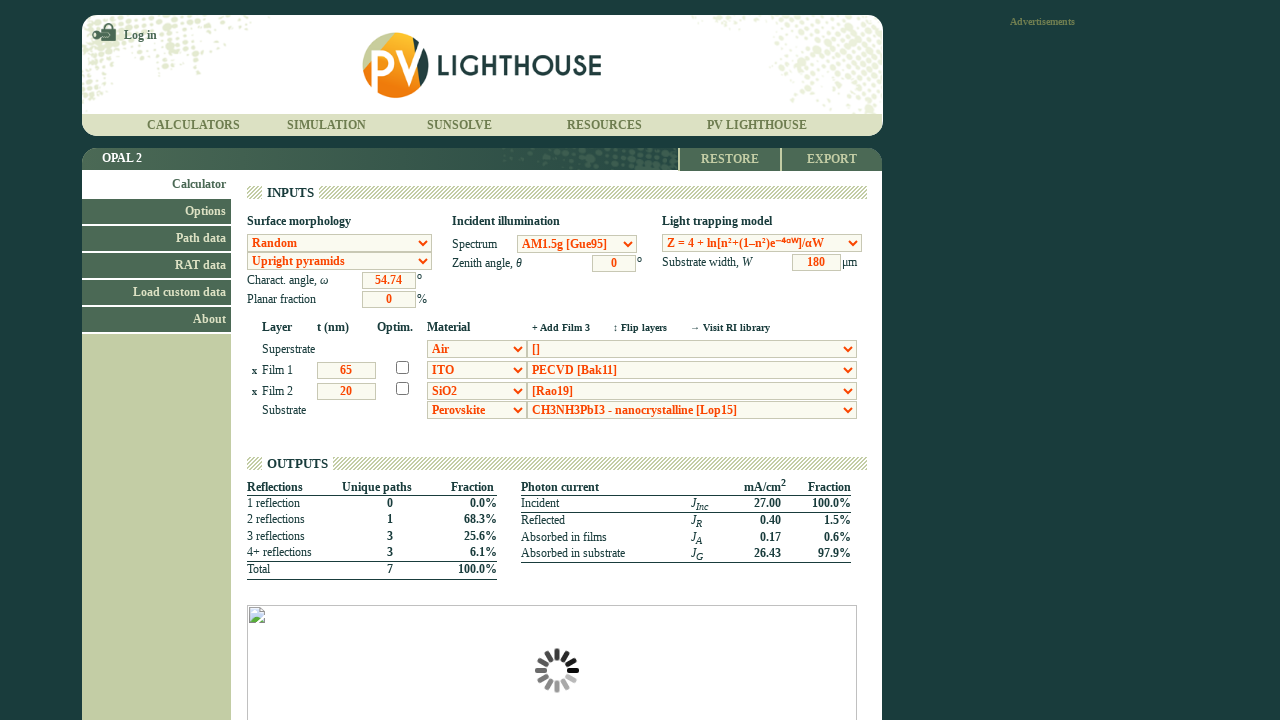

Waited 5 seconds after Film 1 material selection
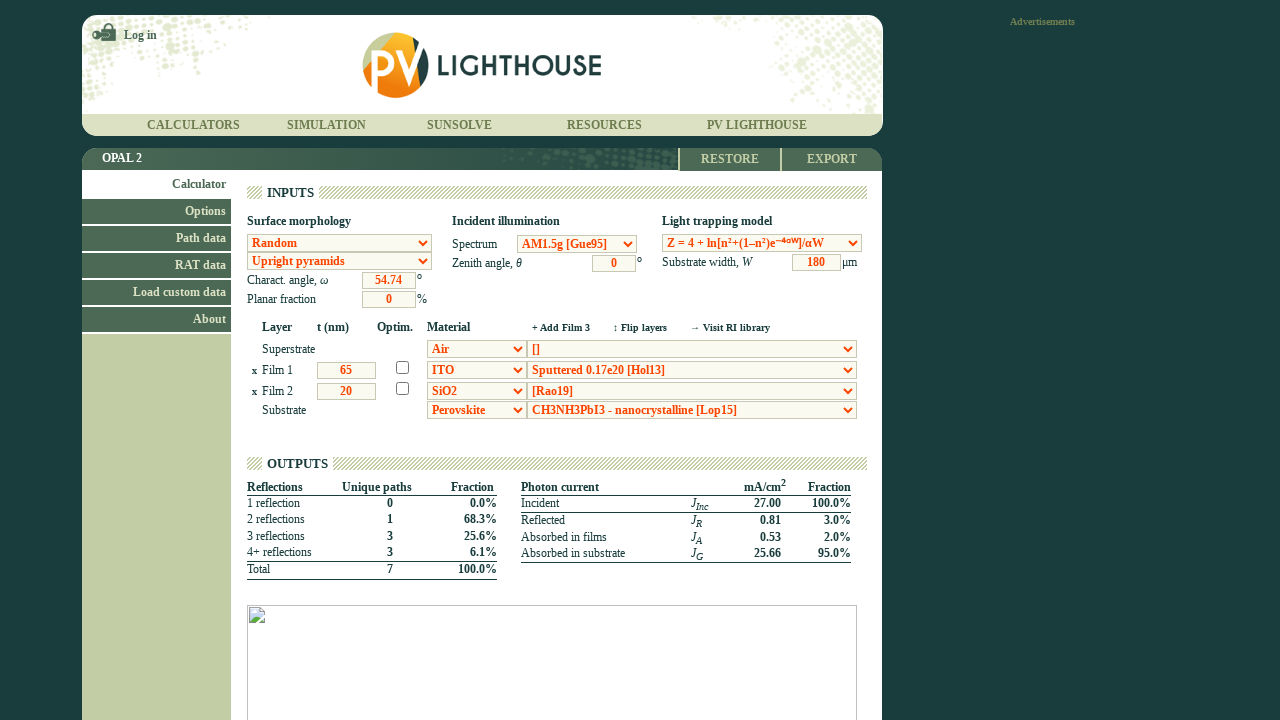

Cleared Film 1 thickness field on #TabContainer1_TabPanelCalculator_t1
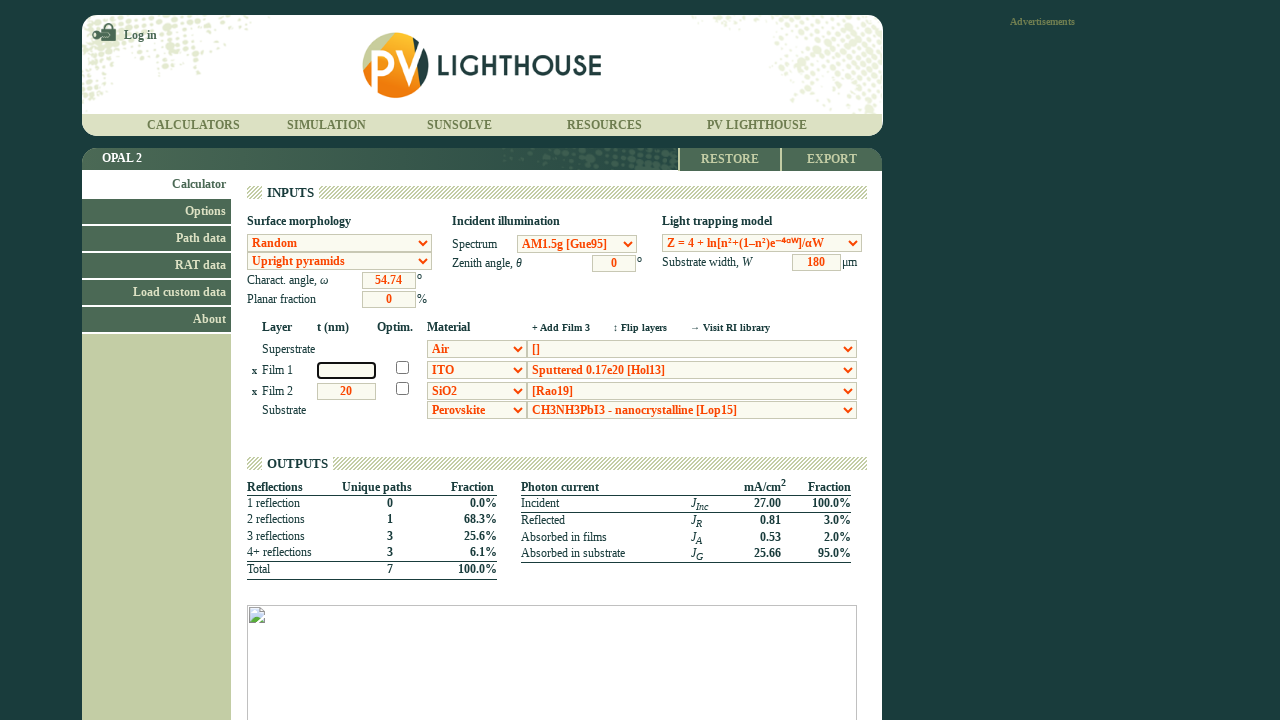

Entered thickness value '10' for Film 1 on #TabContainer1_TabPanelCalculator_t1
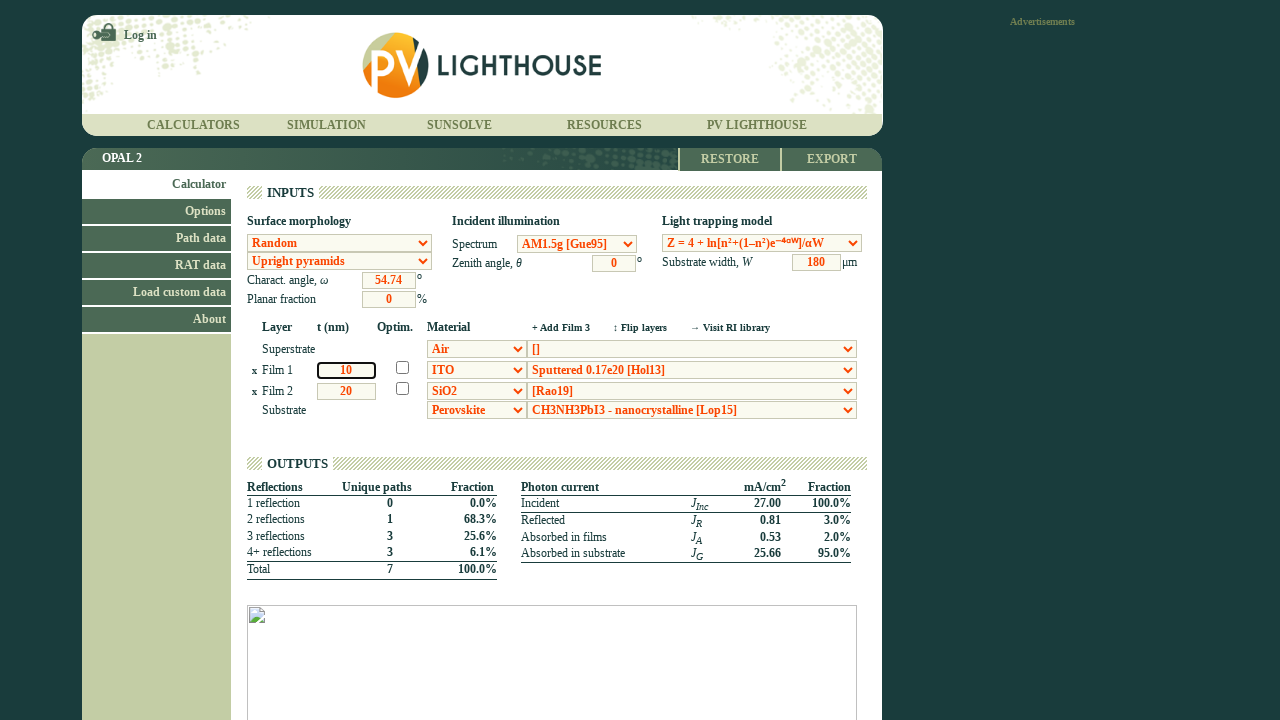

Pressed Enter to confirm Film 1 thickness on #TabContainer1_TabPanelCalculator_t1
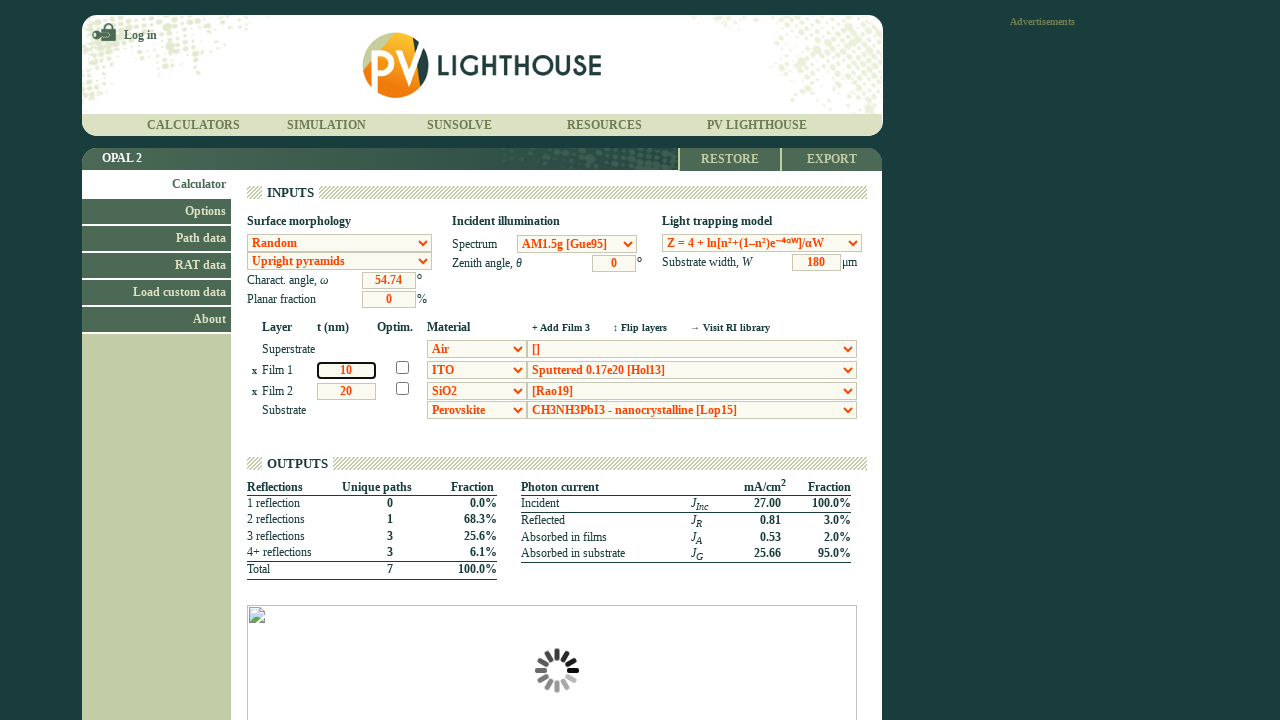

Waited 5 seconds after Film 1 thickness entry
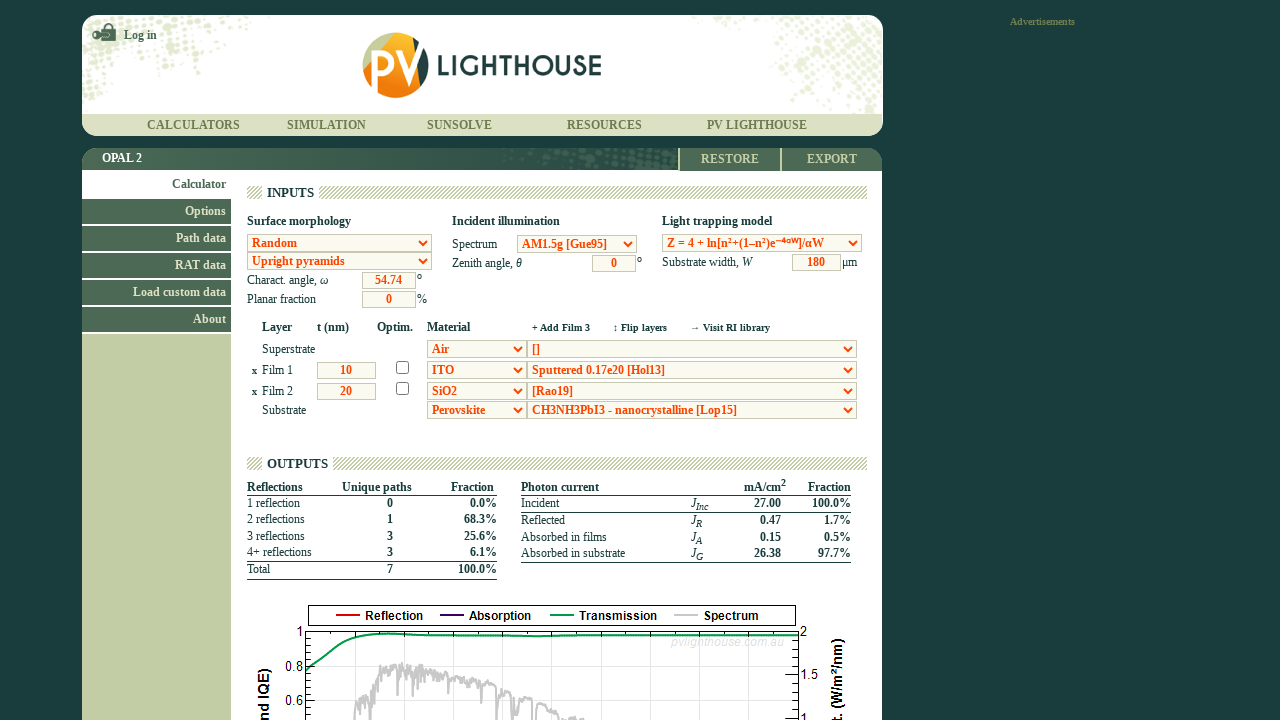

Selected 'SnO2' for Film 2 material on #TabContainer1_TabPanelCalculator_ddlFilmMaterial2
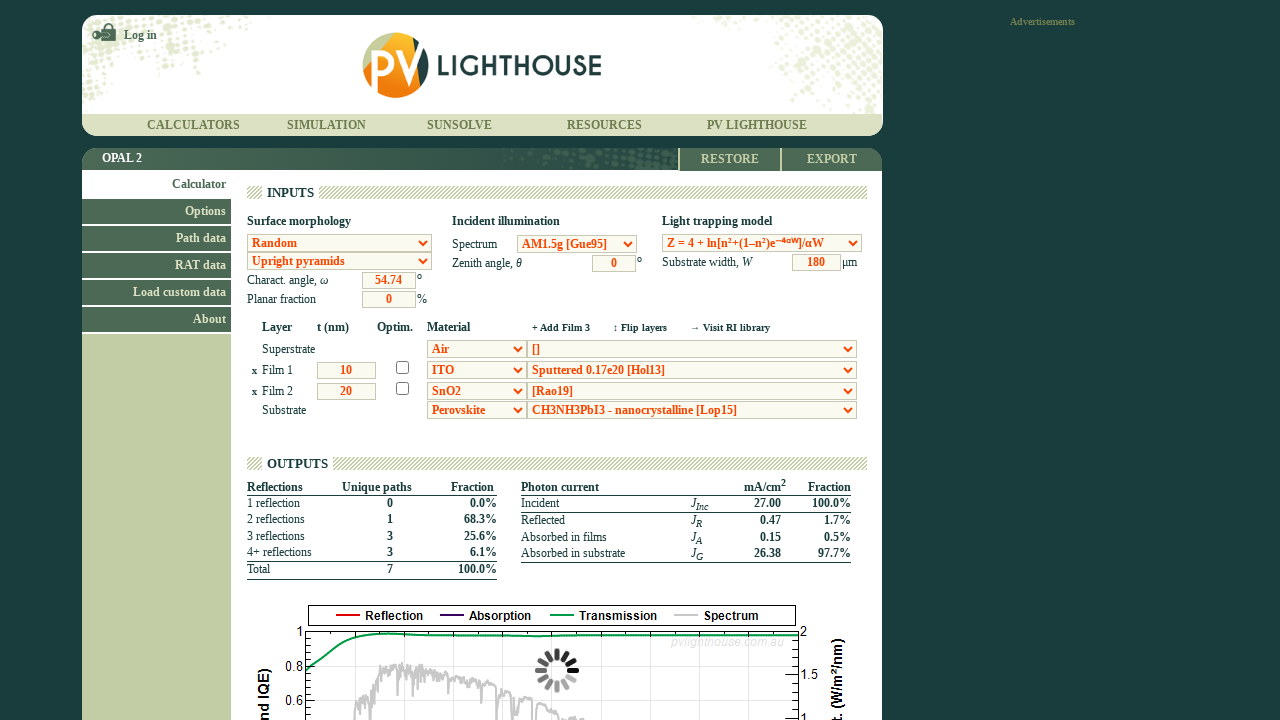

Waited 5 seconds after Film 2 material selection
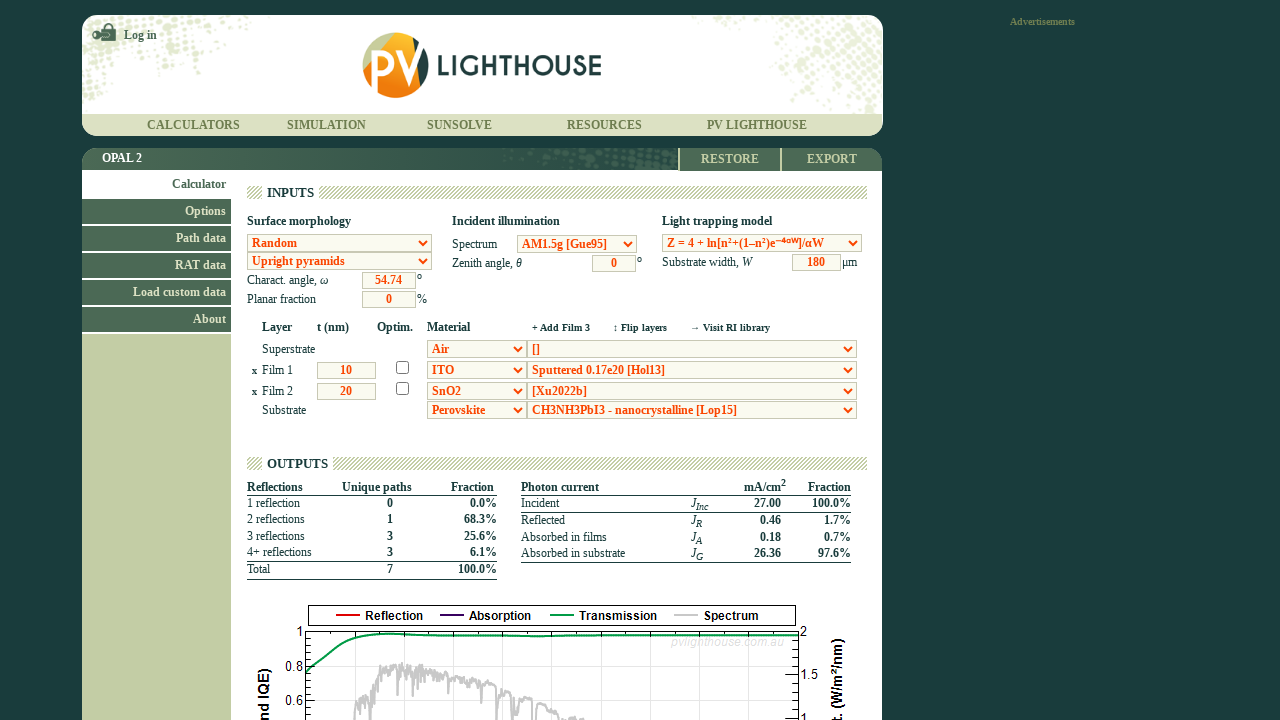

Cleared Film 2 thickness field on #TabContainer1_TabPanelCalculator_t2
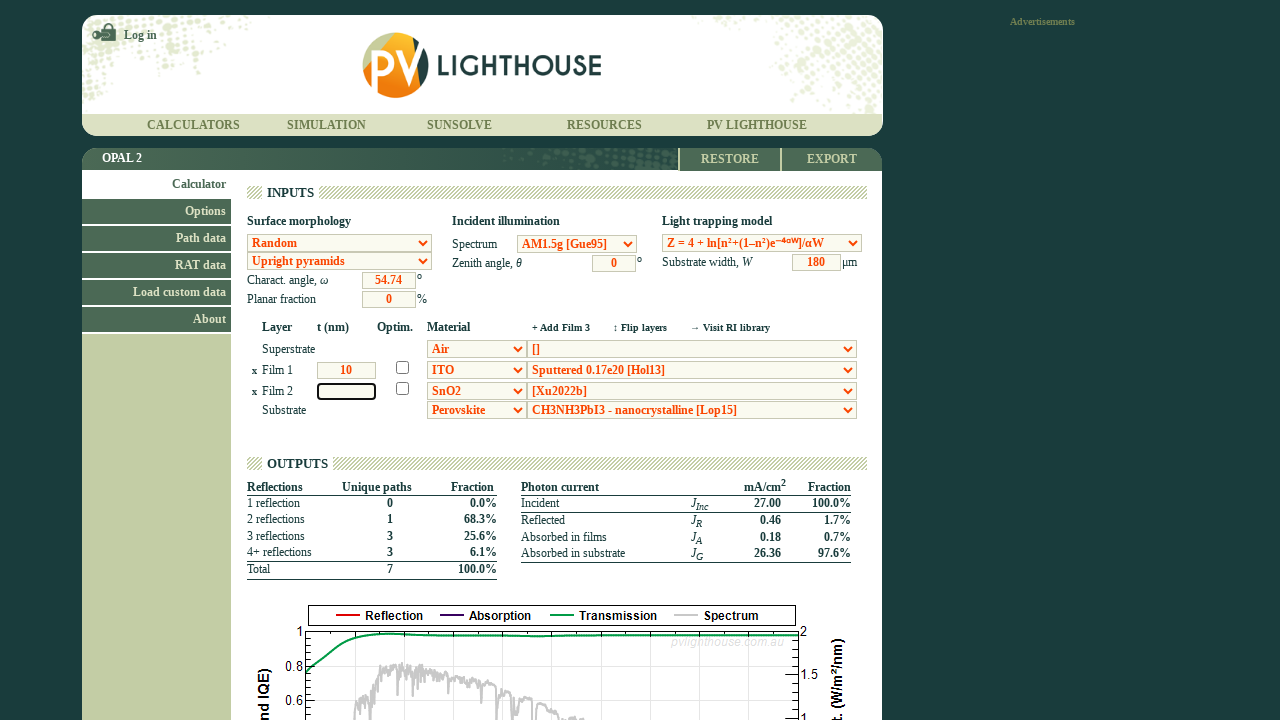

Entered thickness value '20' for Film 2 on #TabContainer1_TabPanelCalculator_t2
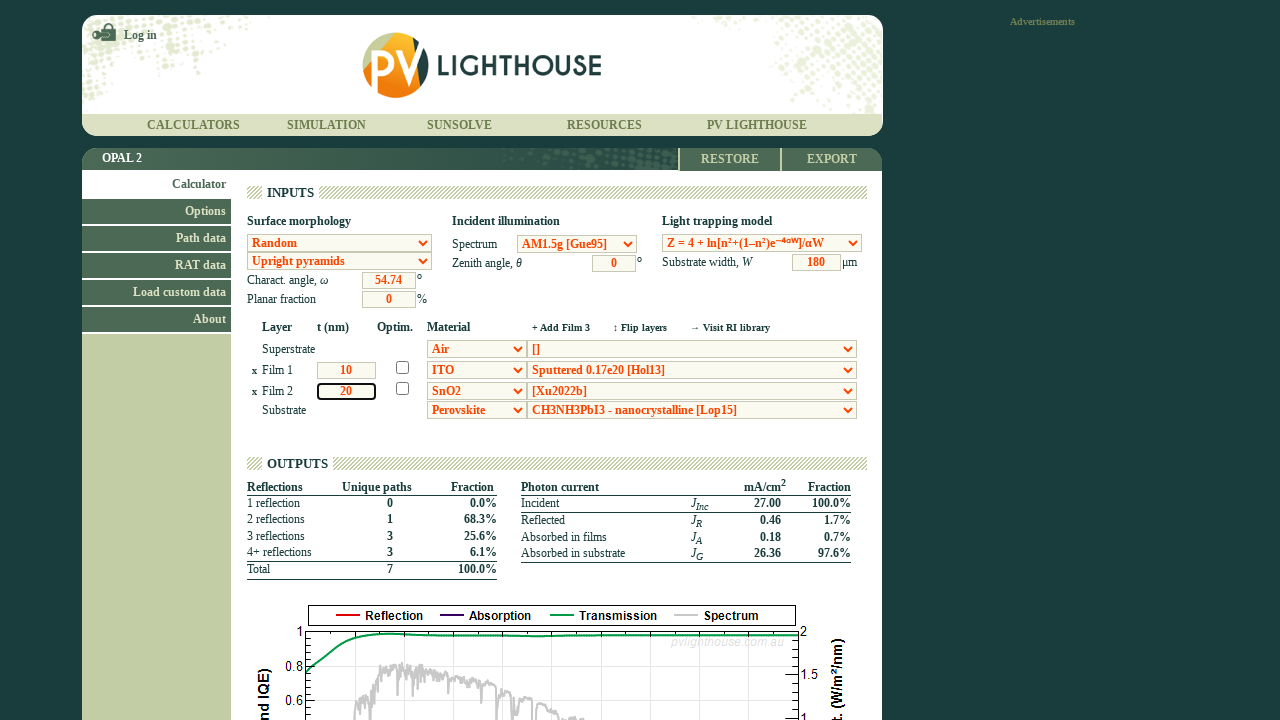

Pressed Enter to confirm Film 2 thickness on #TabContainer1_TabPanelCalculator_t2
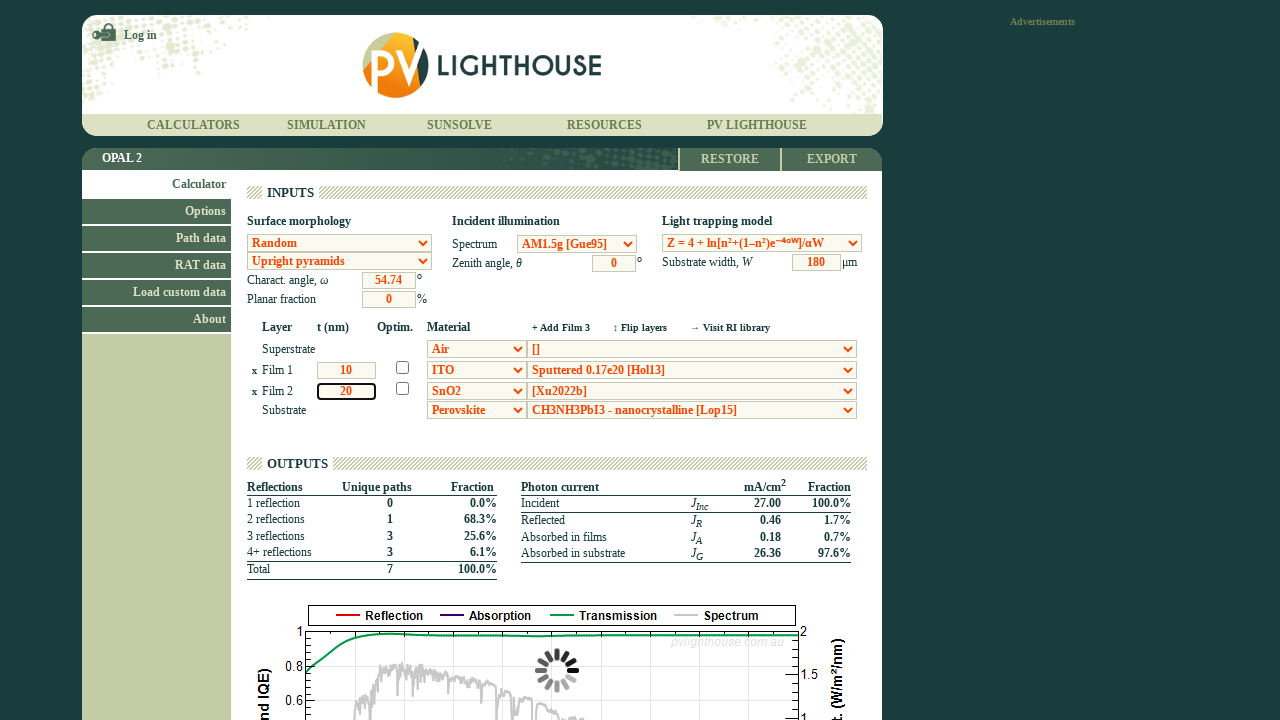

Waited 5 seconds after Film 2 thickness entry
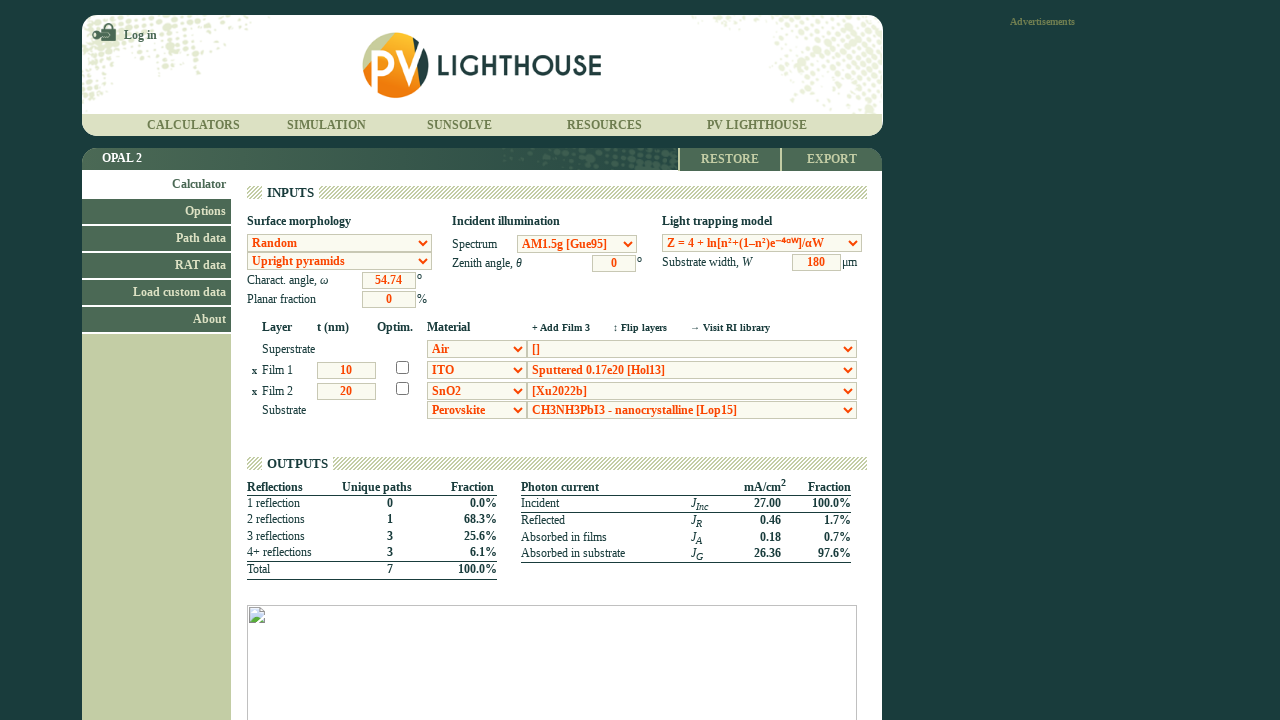

Calculation results output element loaded successfully
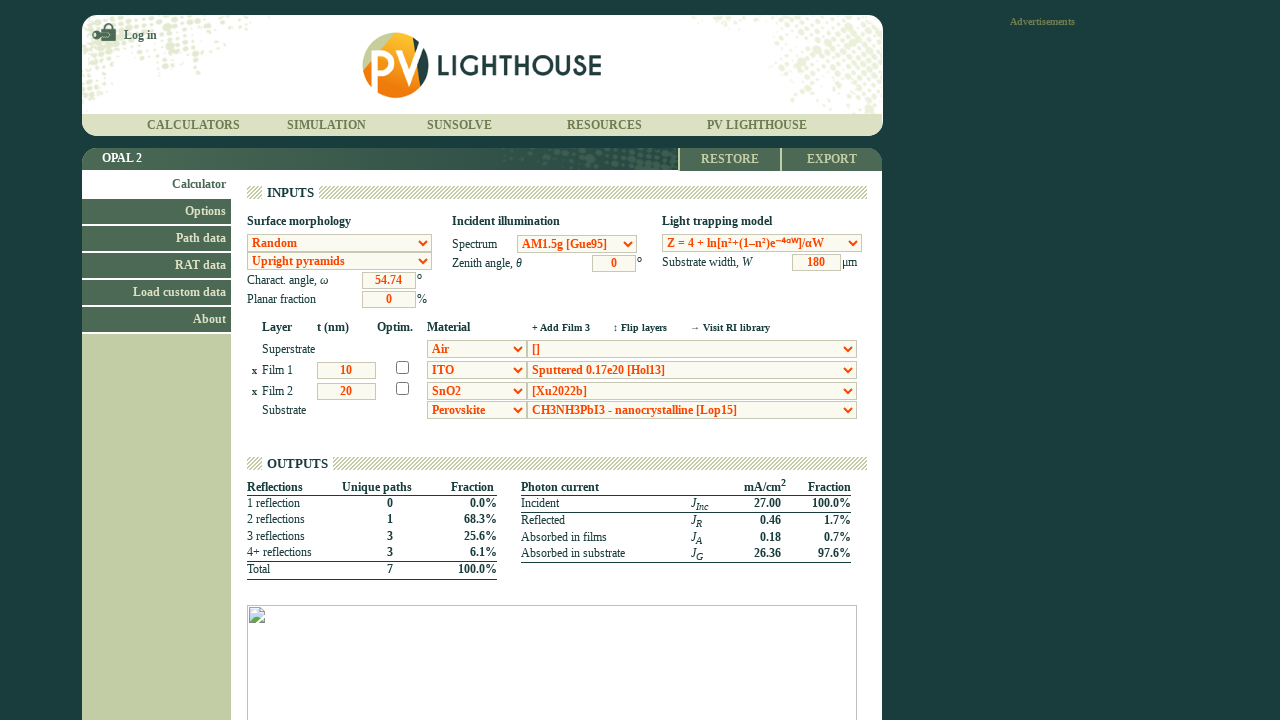

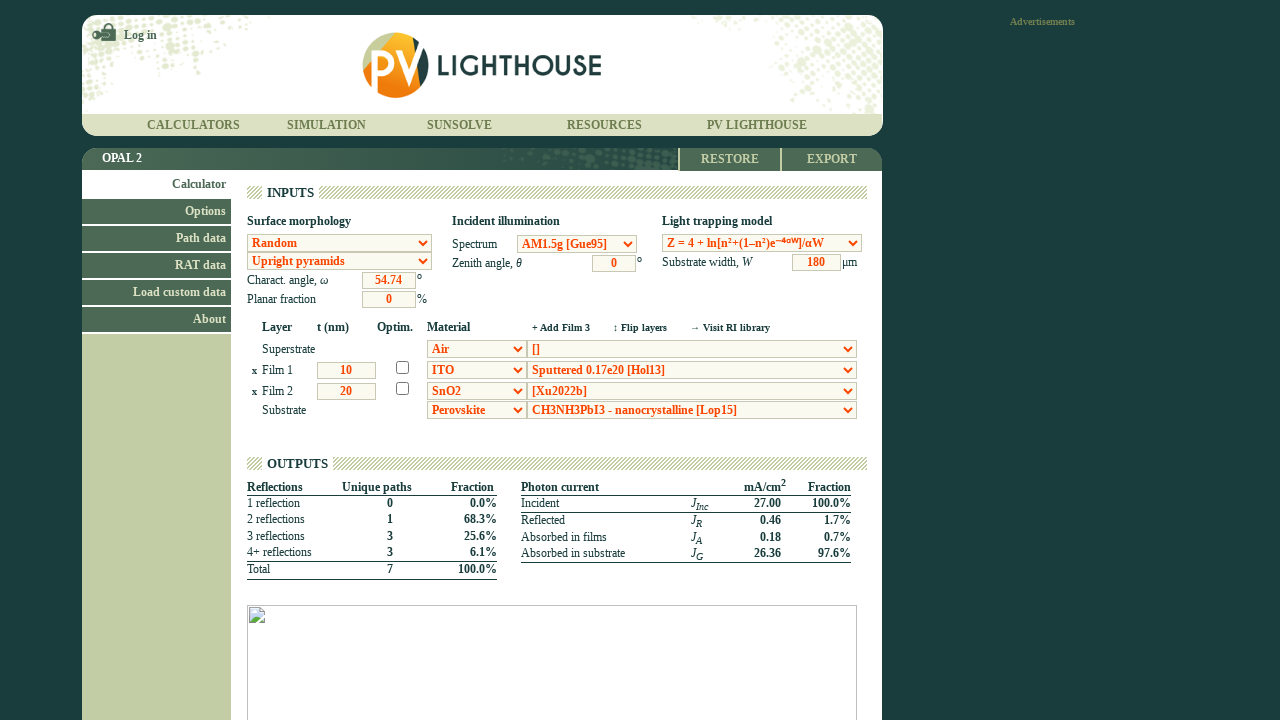